Tests element visibility by verifying a text box is visible, clicking a button to hide it, and verifying it becomes hidden.

Starting URL: https://rahulshettyacademy.com/AutomationPractice/

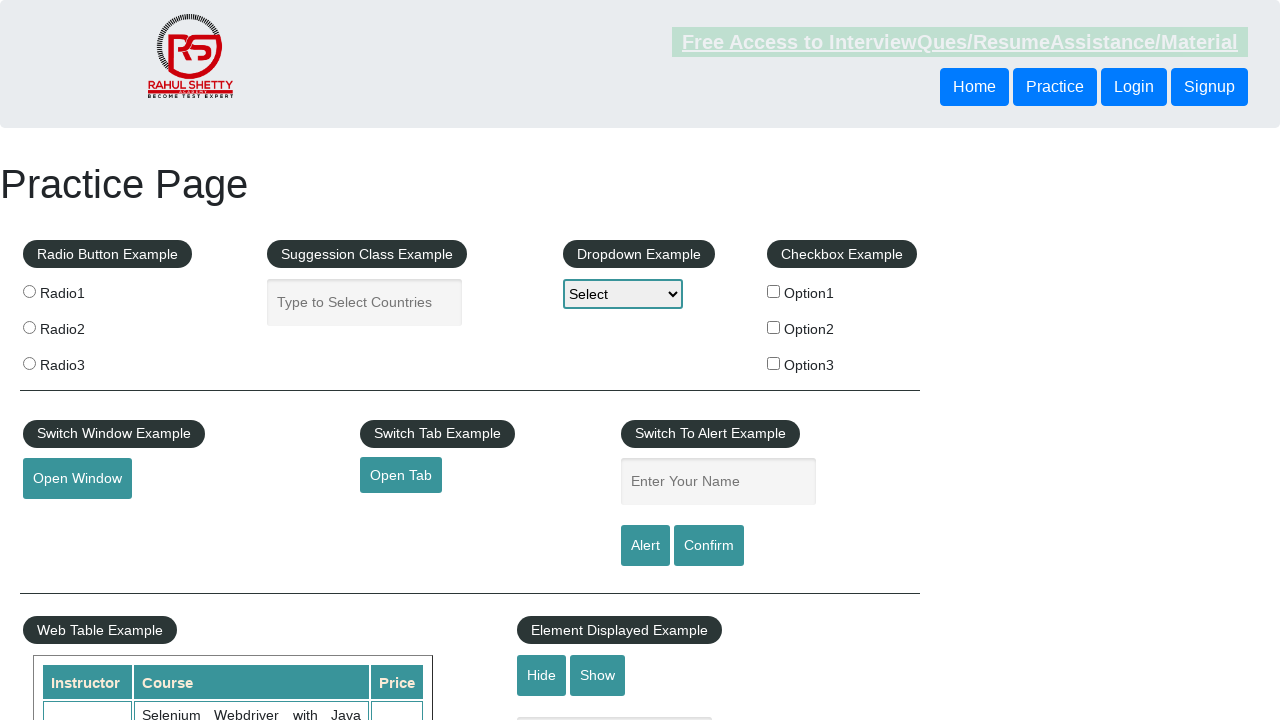

Verified text box is initially visible
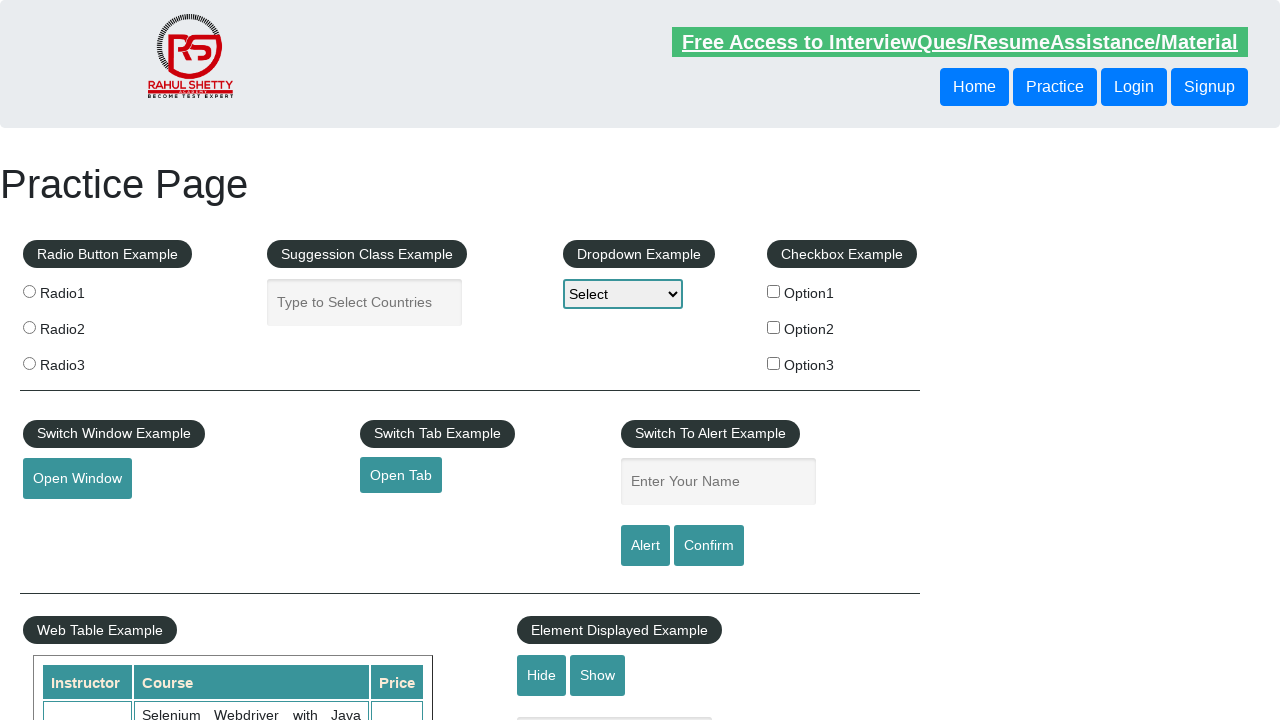

Clicked hide button to hide the text box at (542, 675) on #hide-textbox
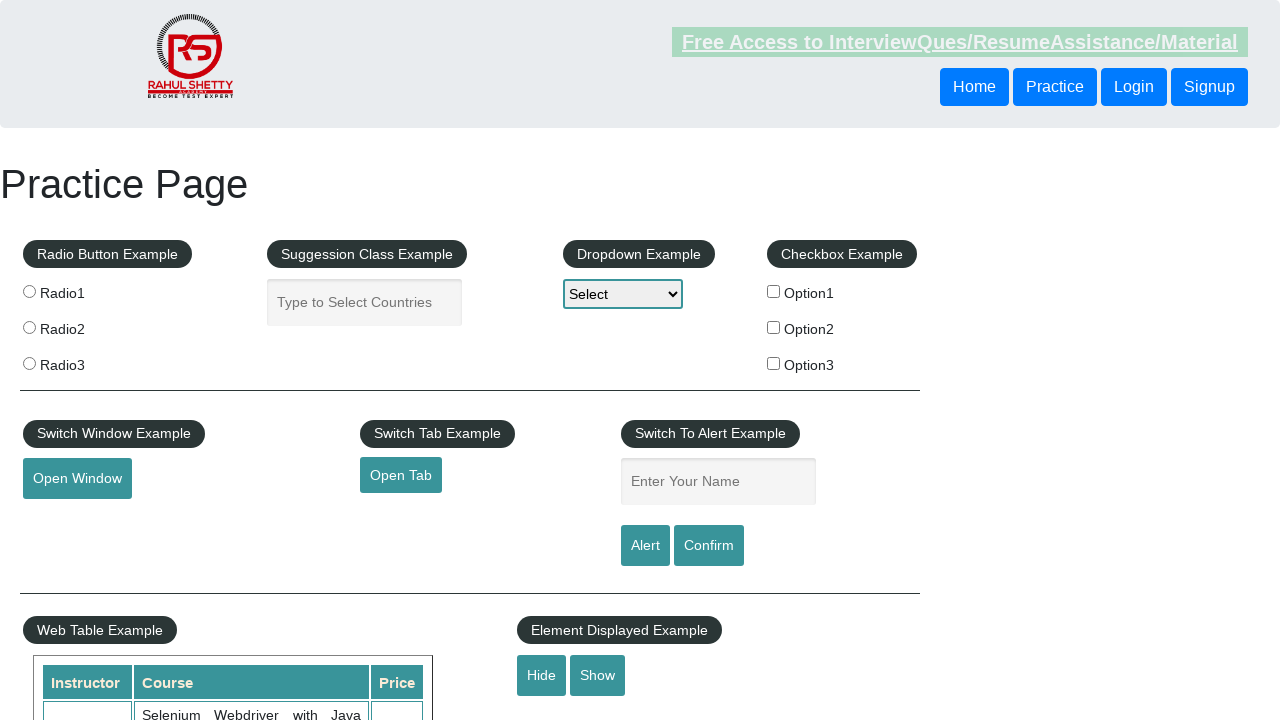

Verified text box is now hidden
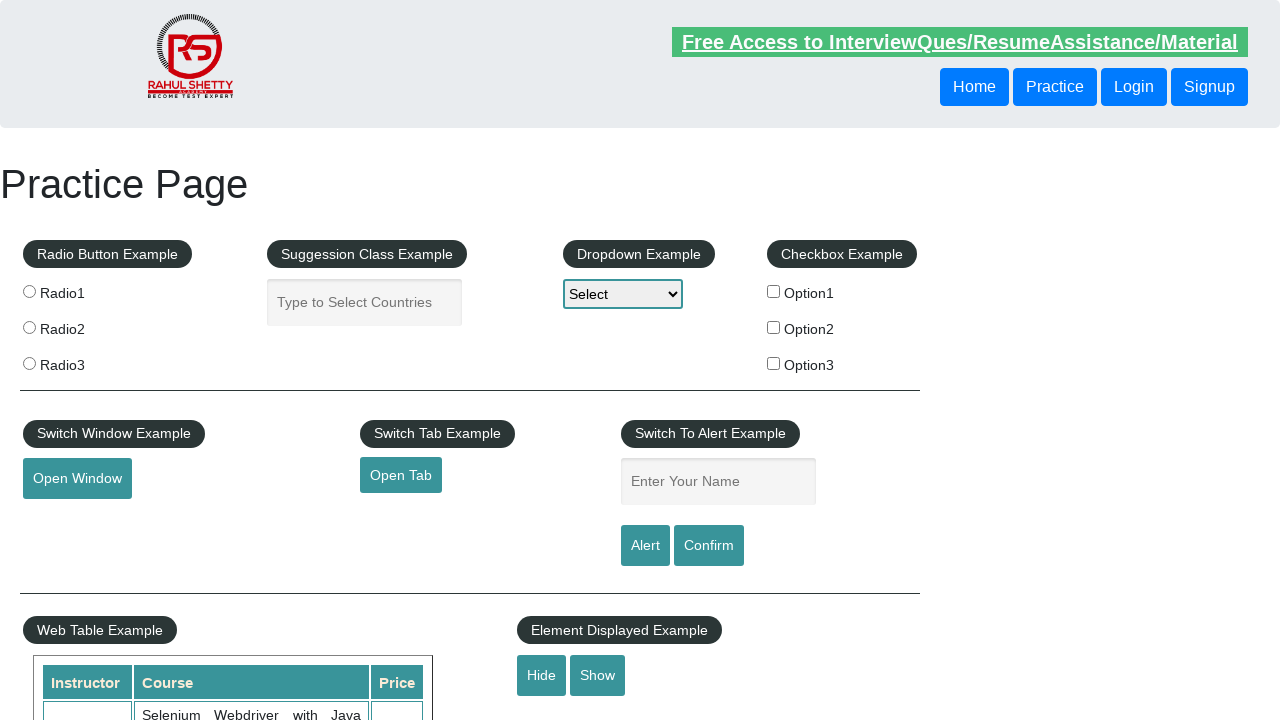

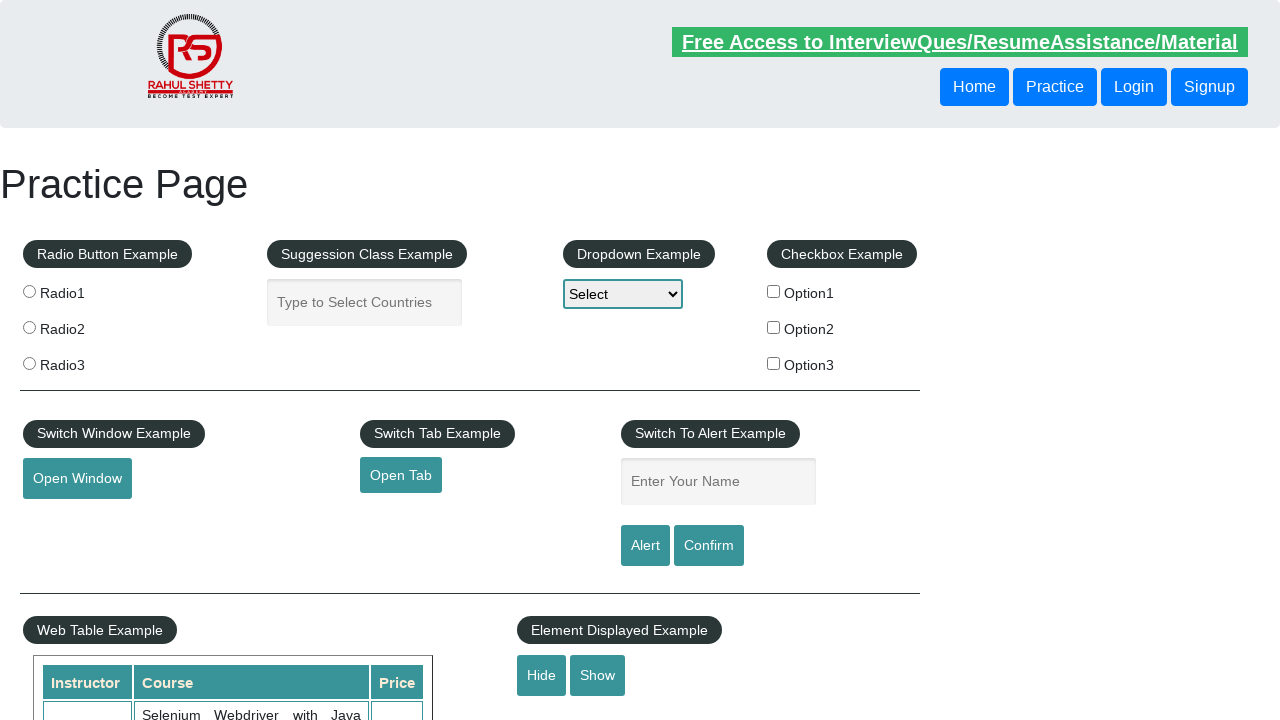